Tests dropdown selection functionality by selecting different options from a dropdown menu

Starting URL: https://the-internet.herokuapp.com/dropdown

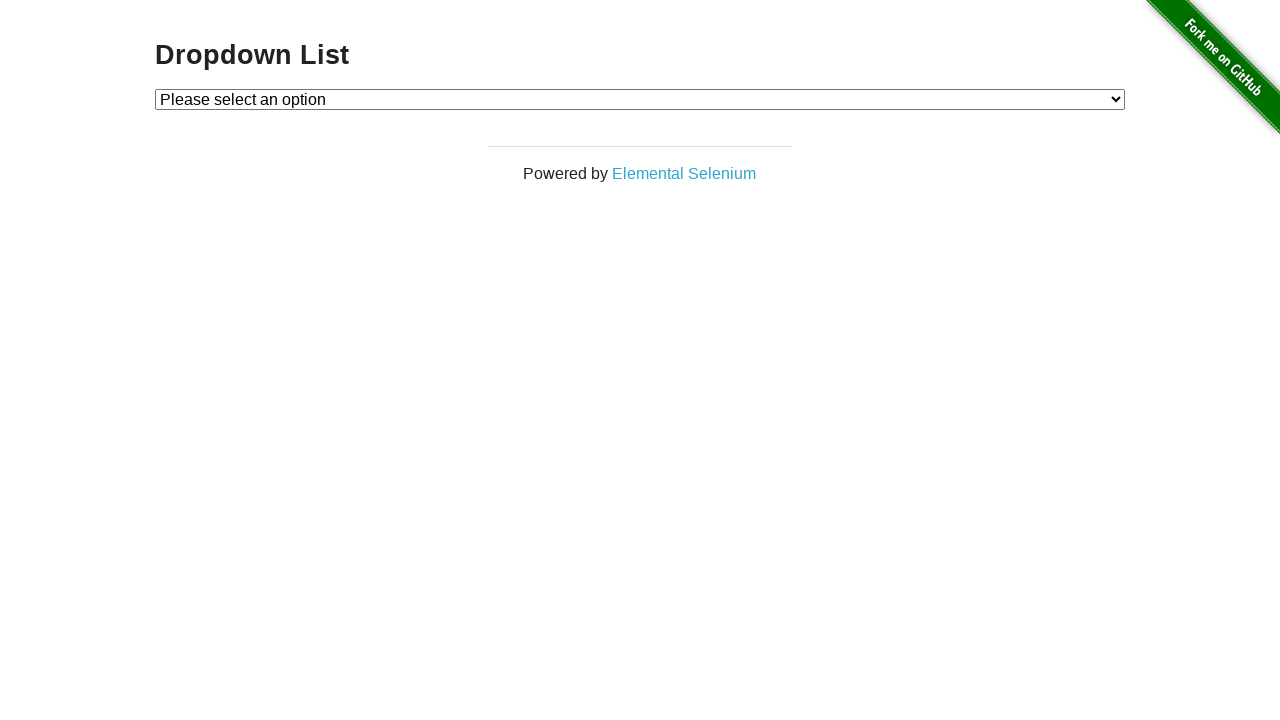

Selected first option (value='1') from dropdown menu on #dropdown
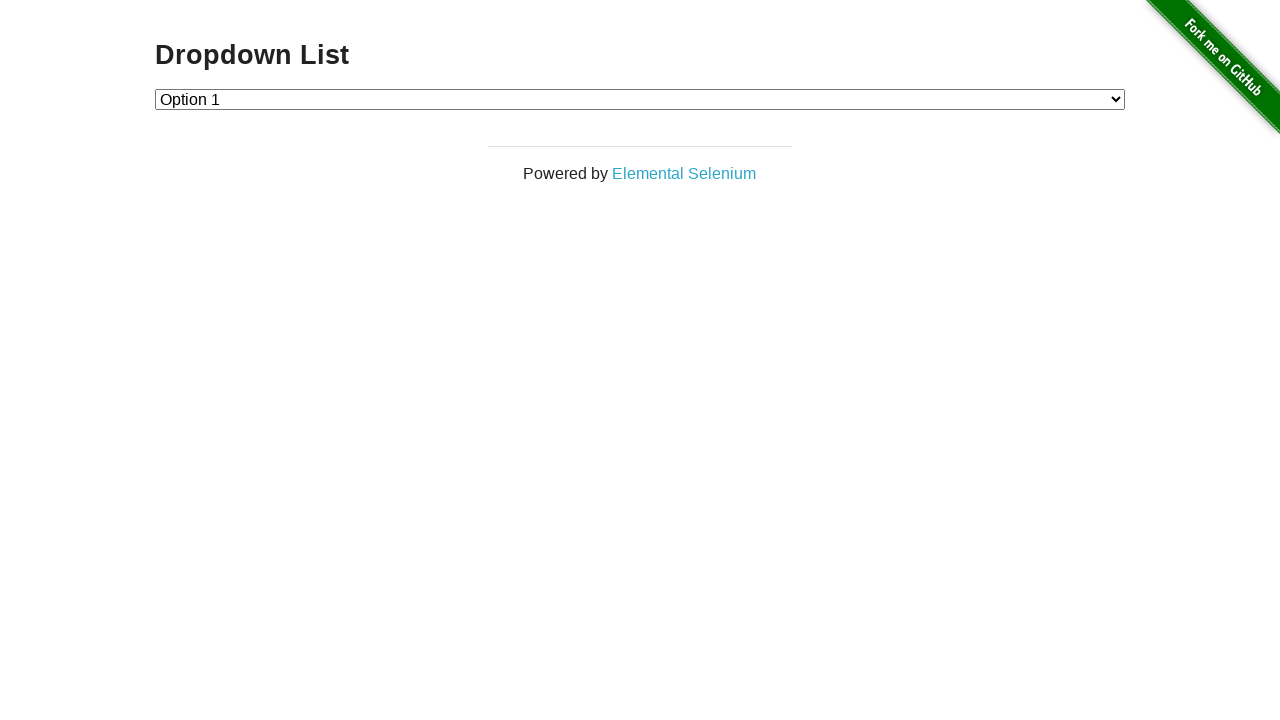

Selected second option (value='2') from dropdown menu on #dropdown
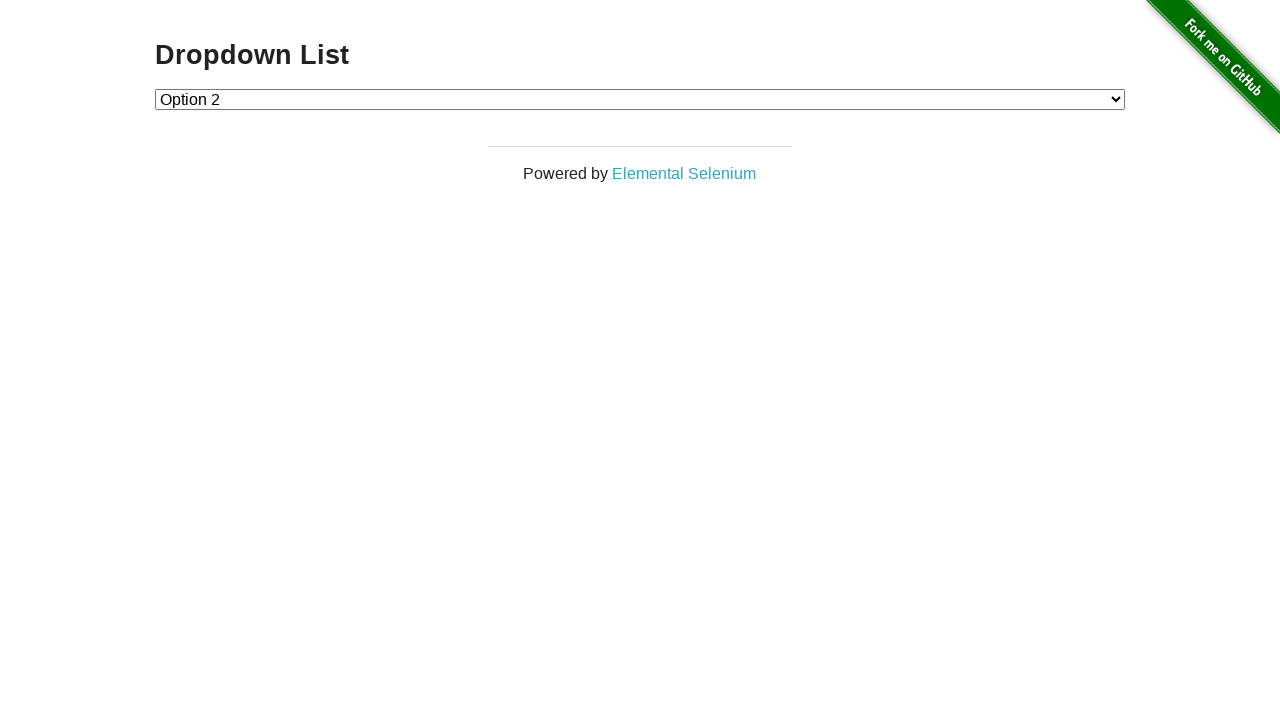

Retrieved selected option text content
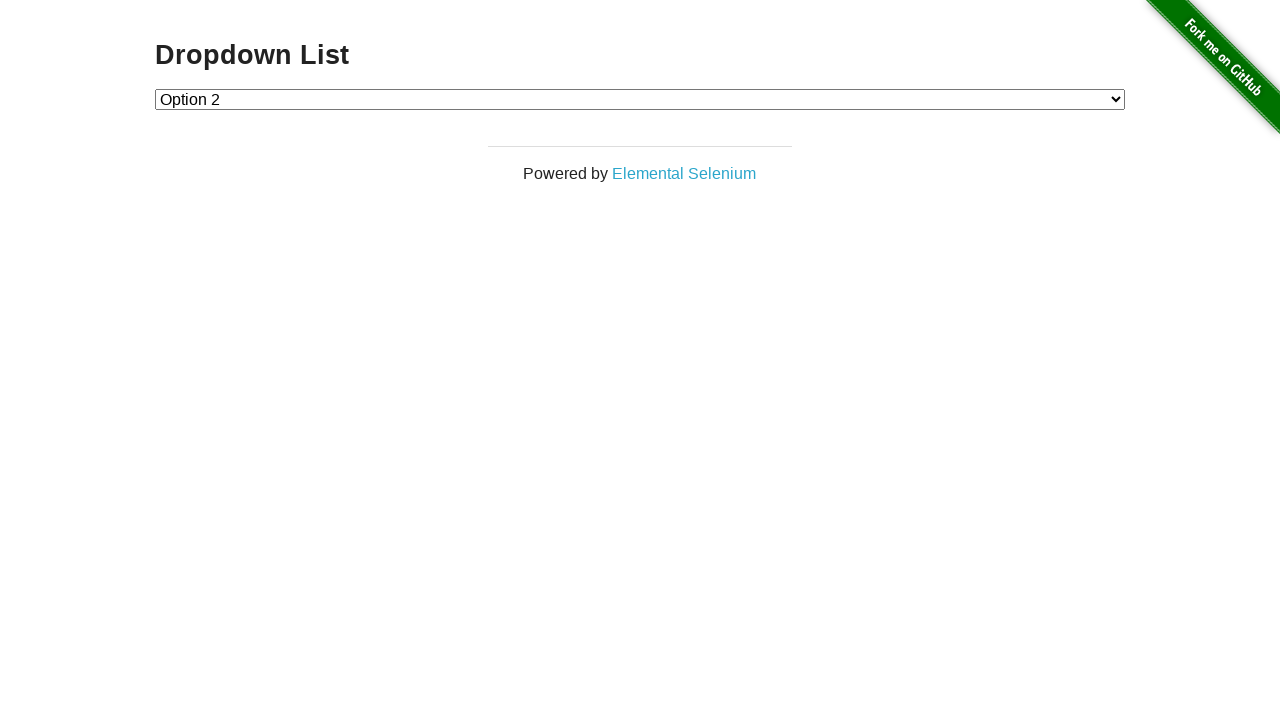

Printed selected option text: Option 2
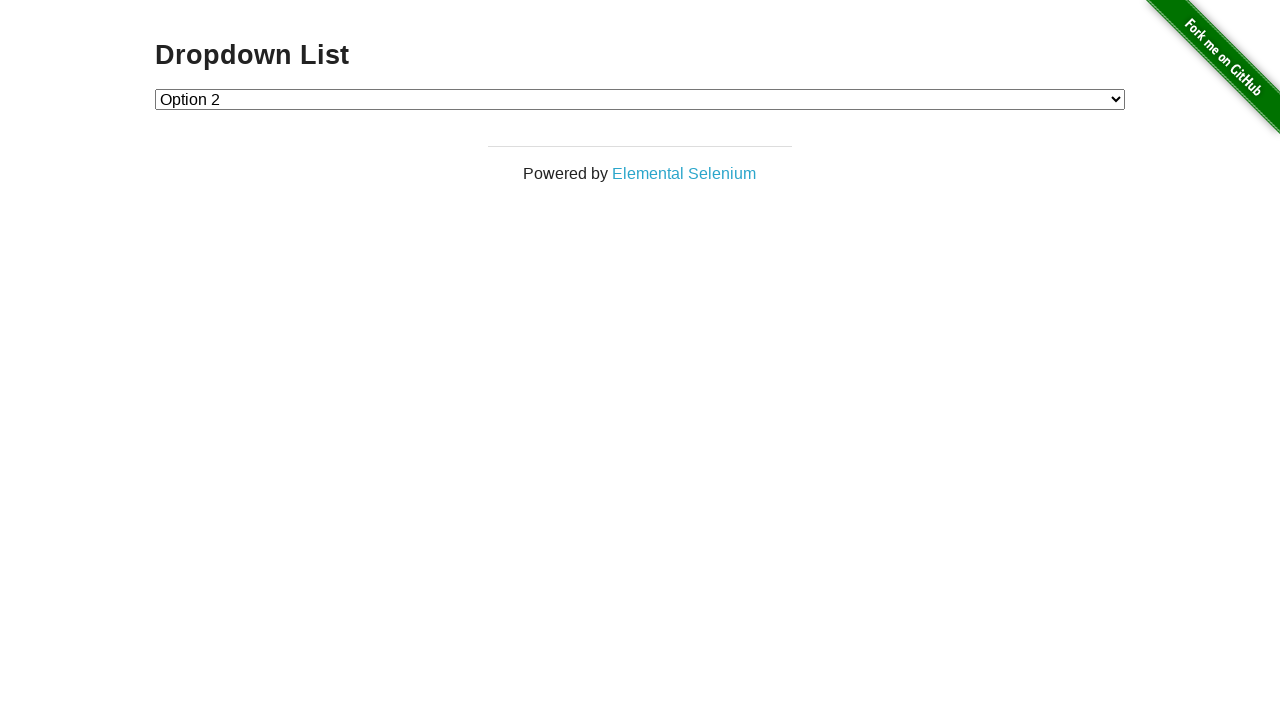

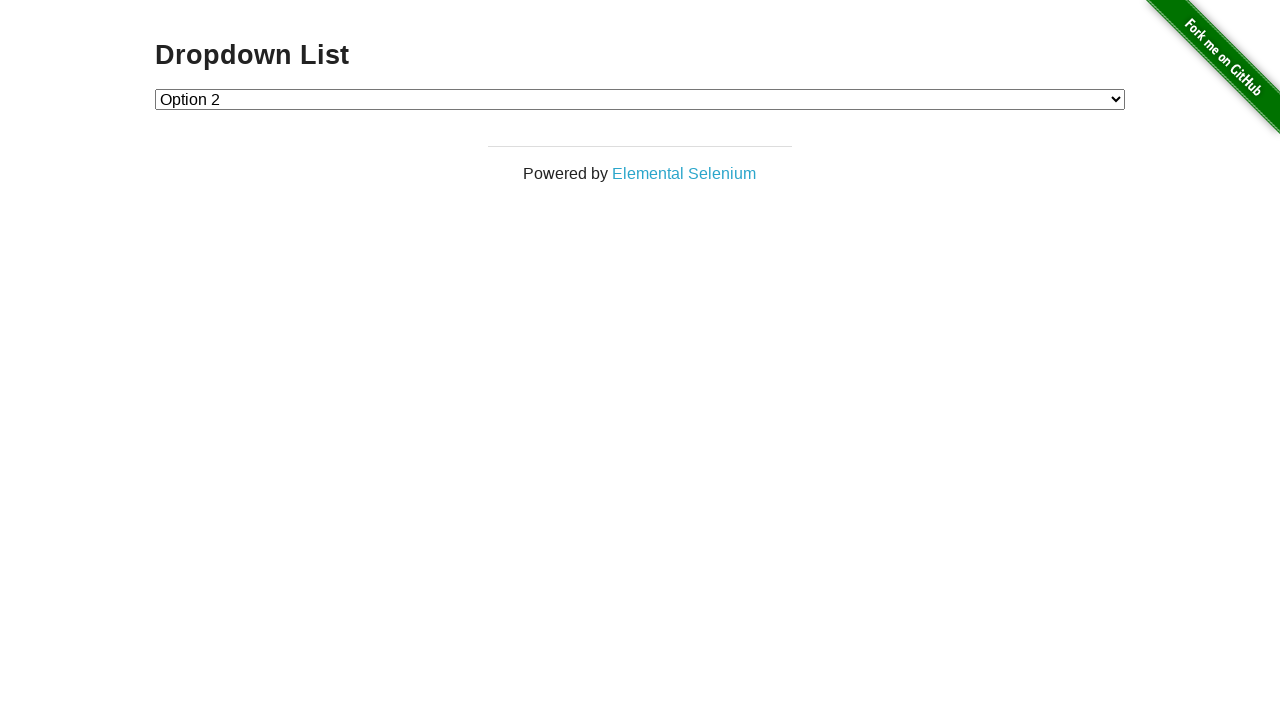